Tests a datepicker widget by clicking on the datepicker icon and verifying the calendar opens with month/year displayed

Starting URL: https://demo.automationtesting.in/Datepicker.html

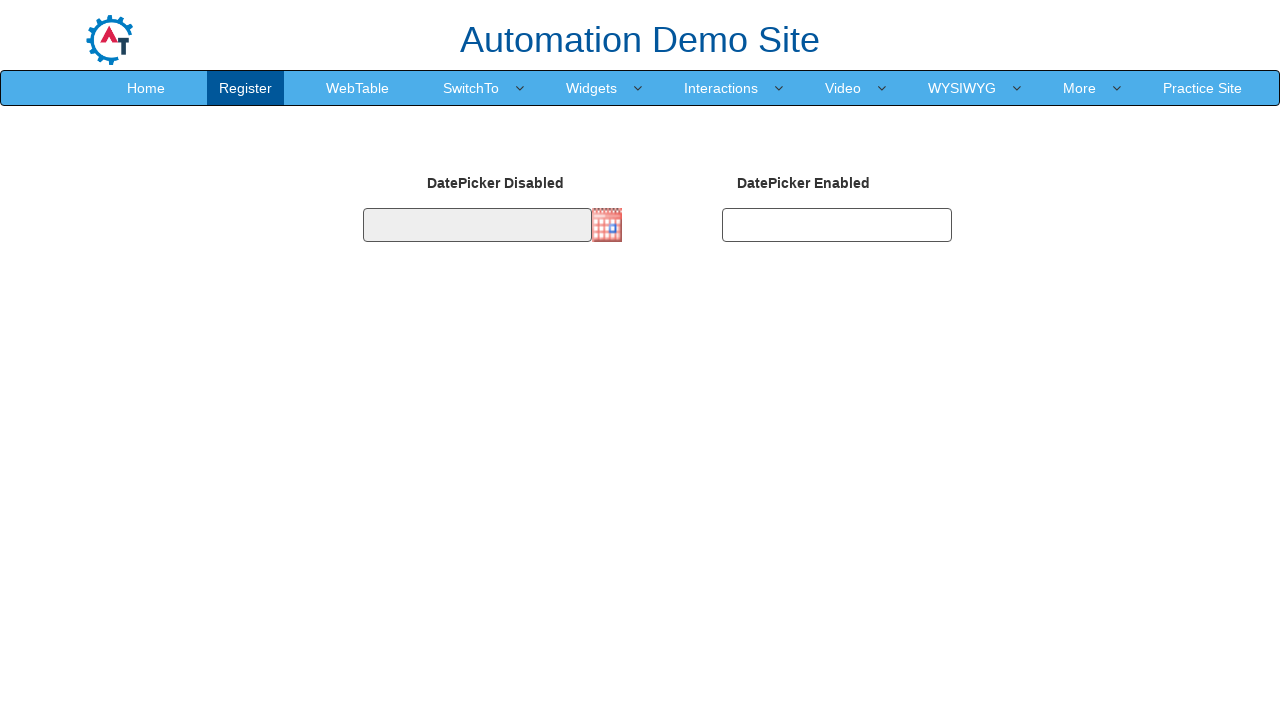

Clicked datepicker icon to open calendar at (607, 225) on .imgdp
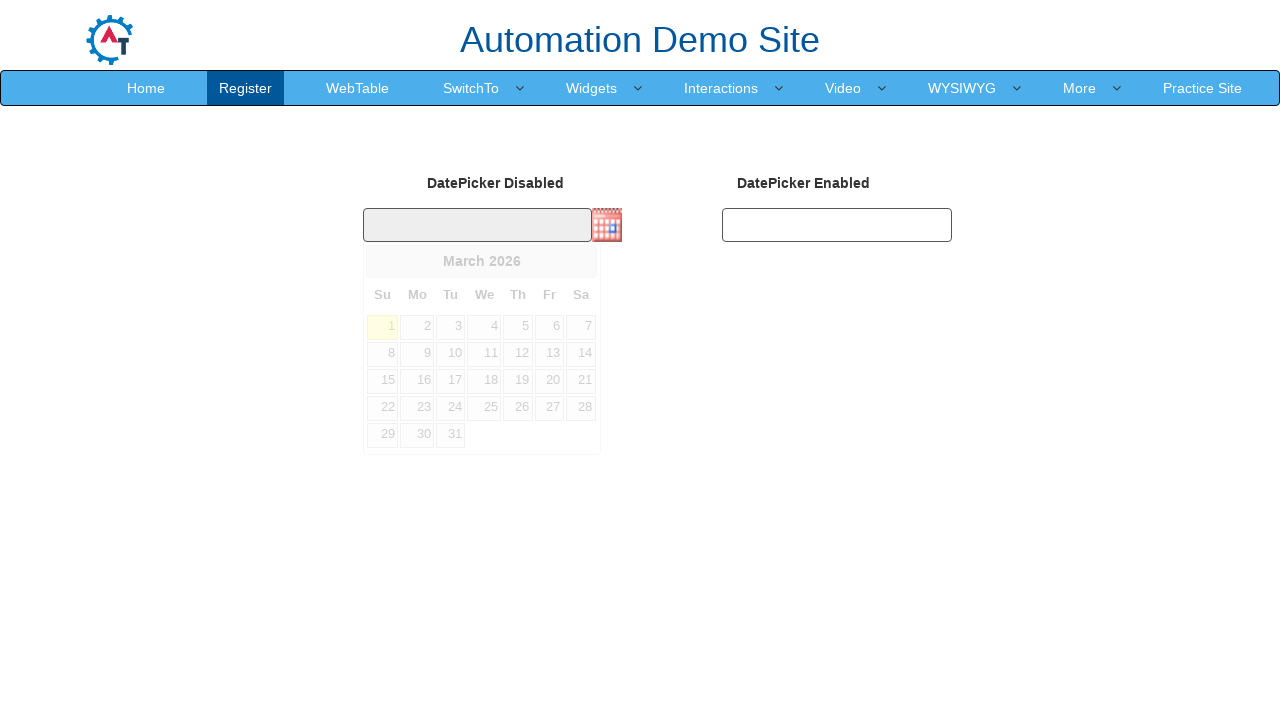

Calendar opened with month/year title displayed
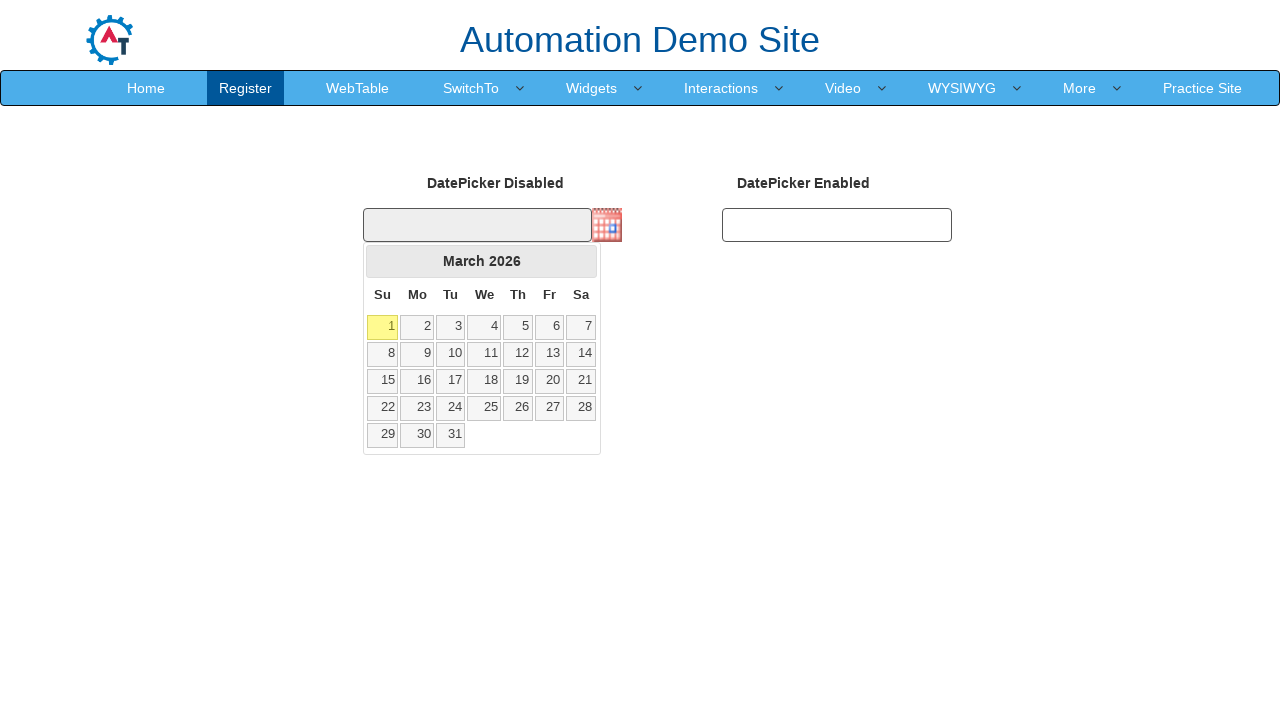

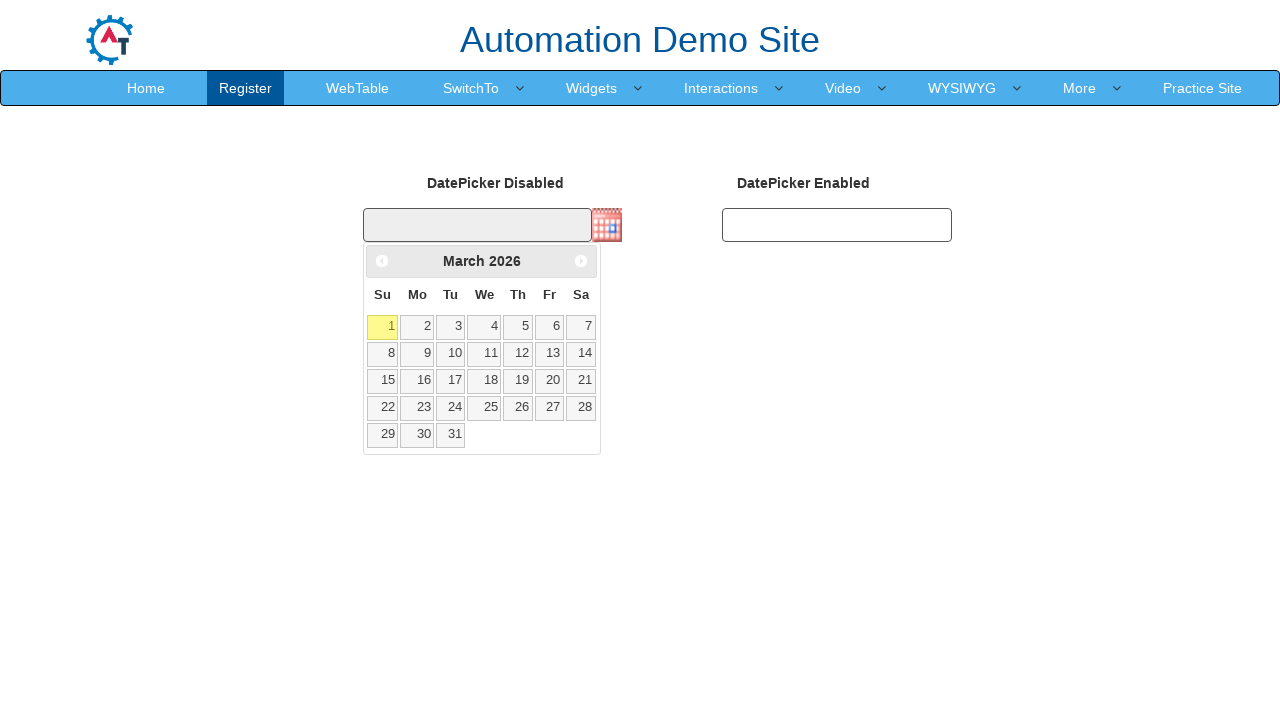